Tests the Make Appointment button on the homepage by clicking it and verifying the redirect to the login page

Starting URL: https://katalon-demo-cura.herokuapp.com/

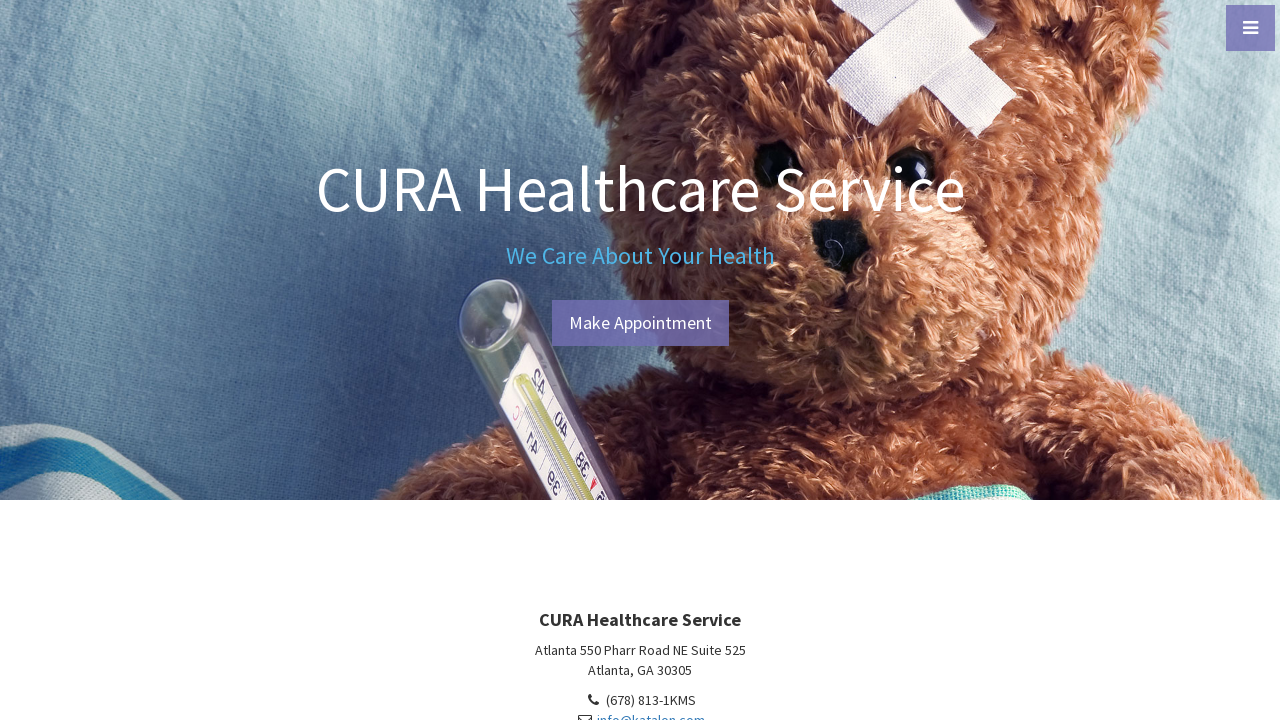

Make Appointment button is visible on homepage
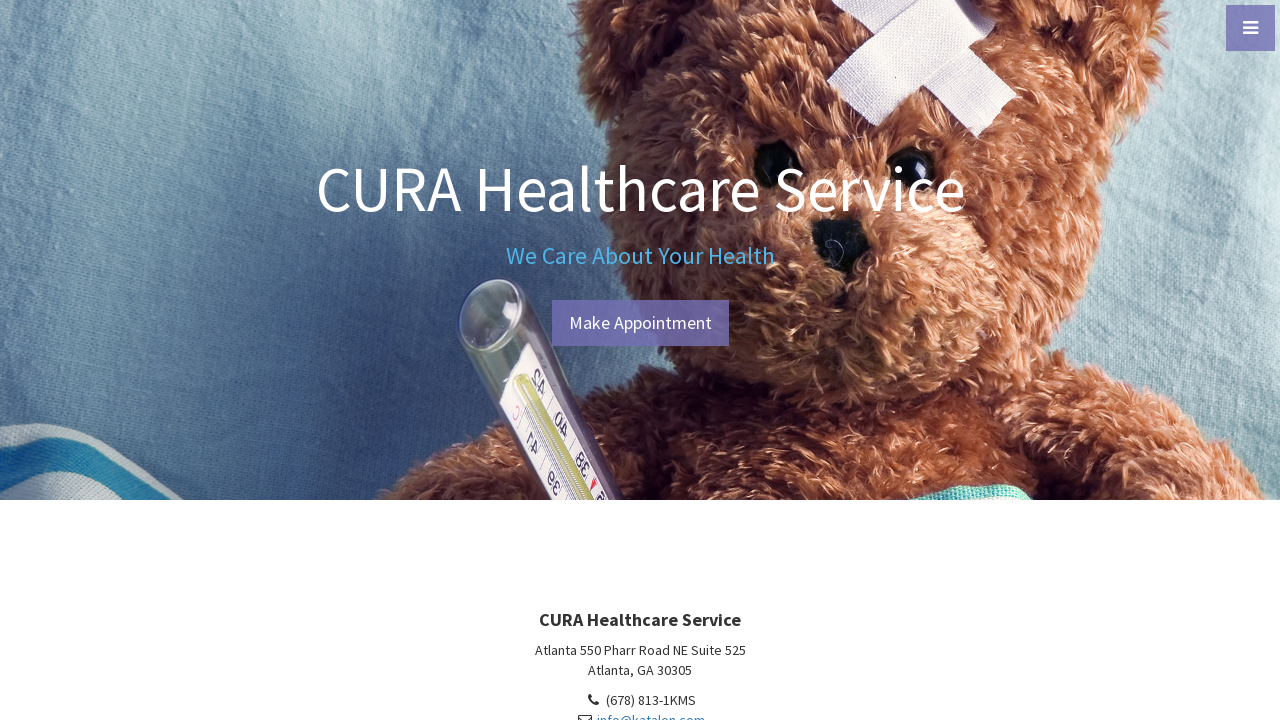

Clicked Make Appointment button at (640, 323) on #btn-make-appointment
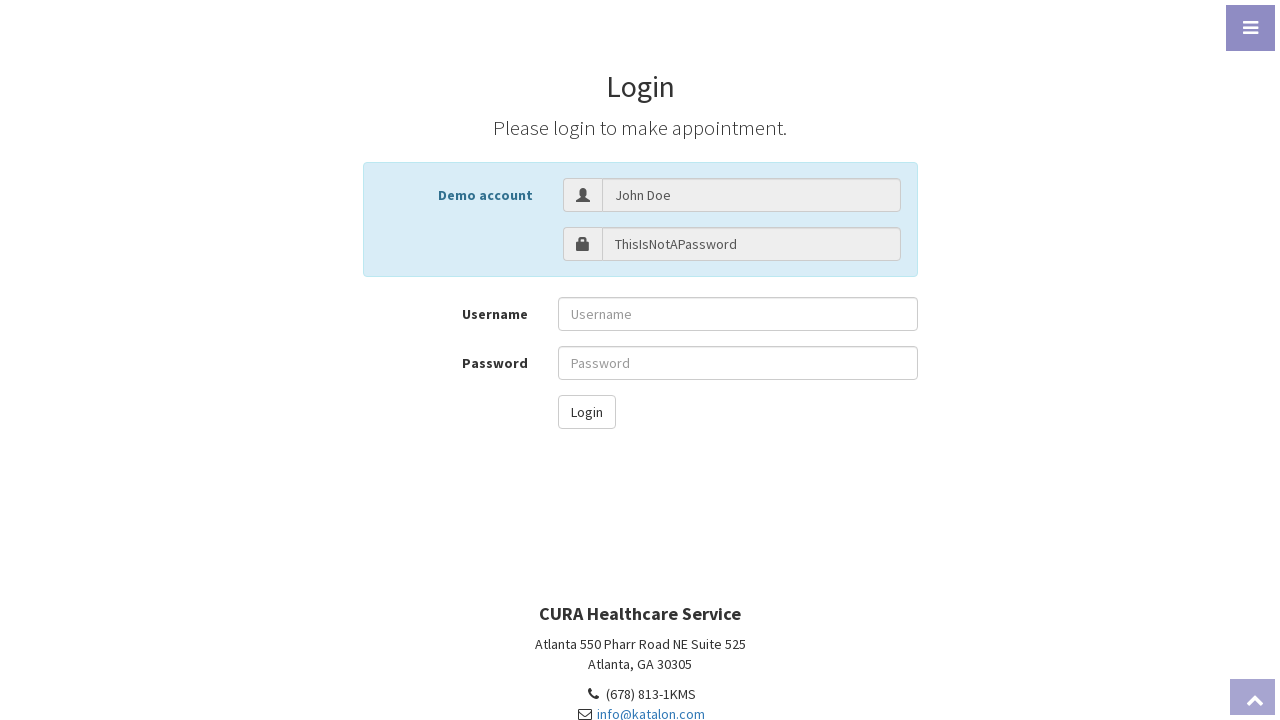

Redirected to login page (profile.php#login)
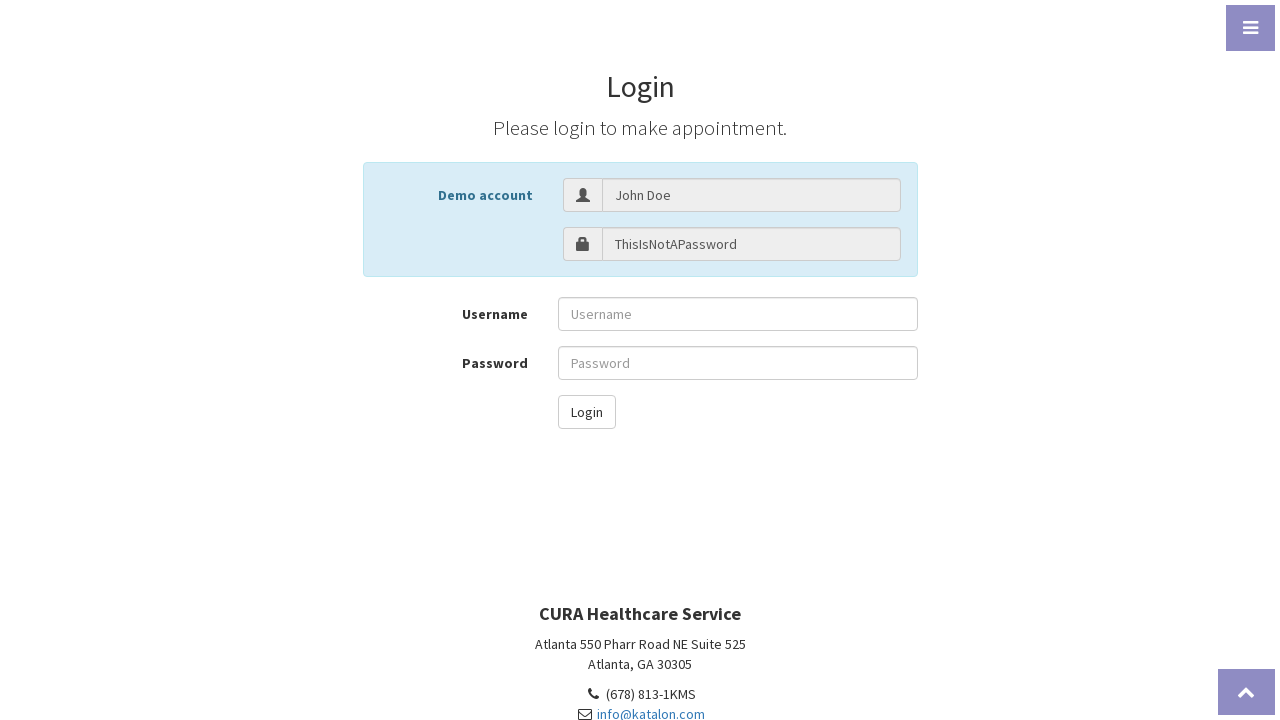

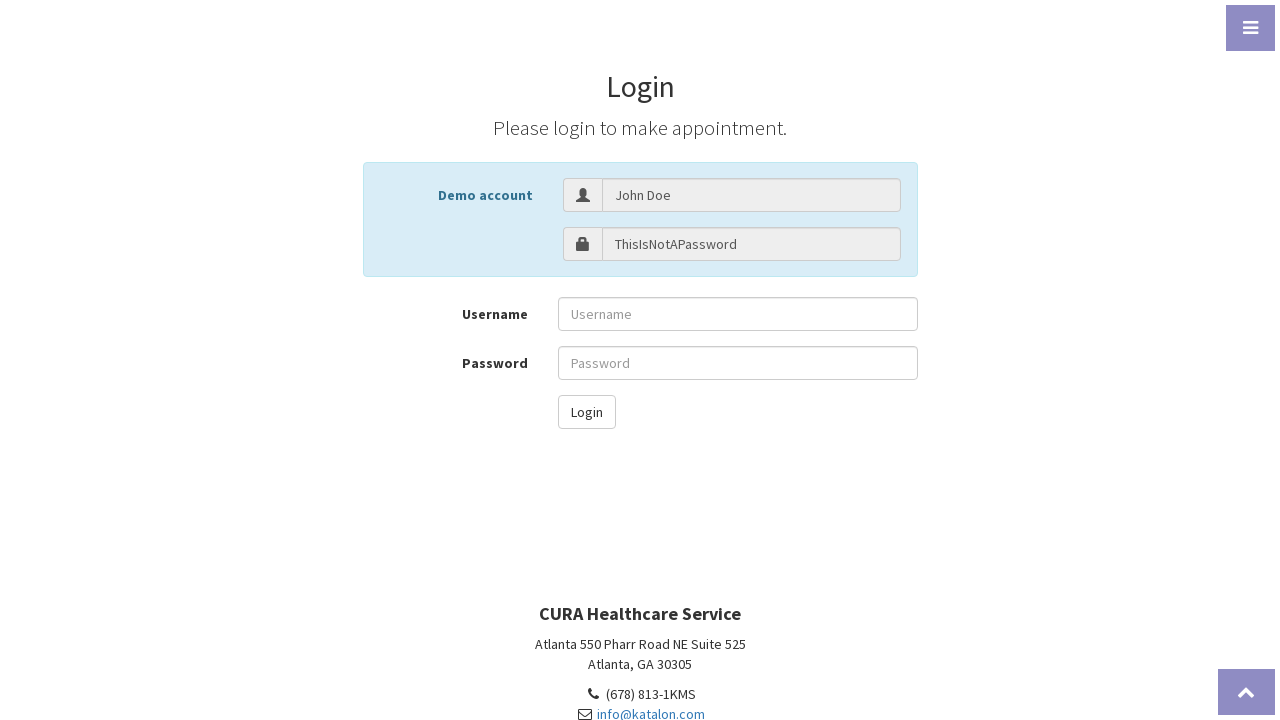